Tests the forgot password functionality by clicking the forget password link and verifying the reset password heading is displayed

Starting URL: https://beta.docuport.app

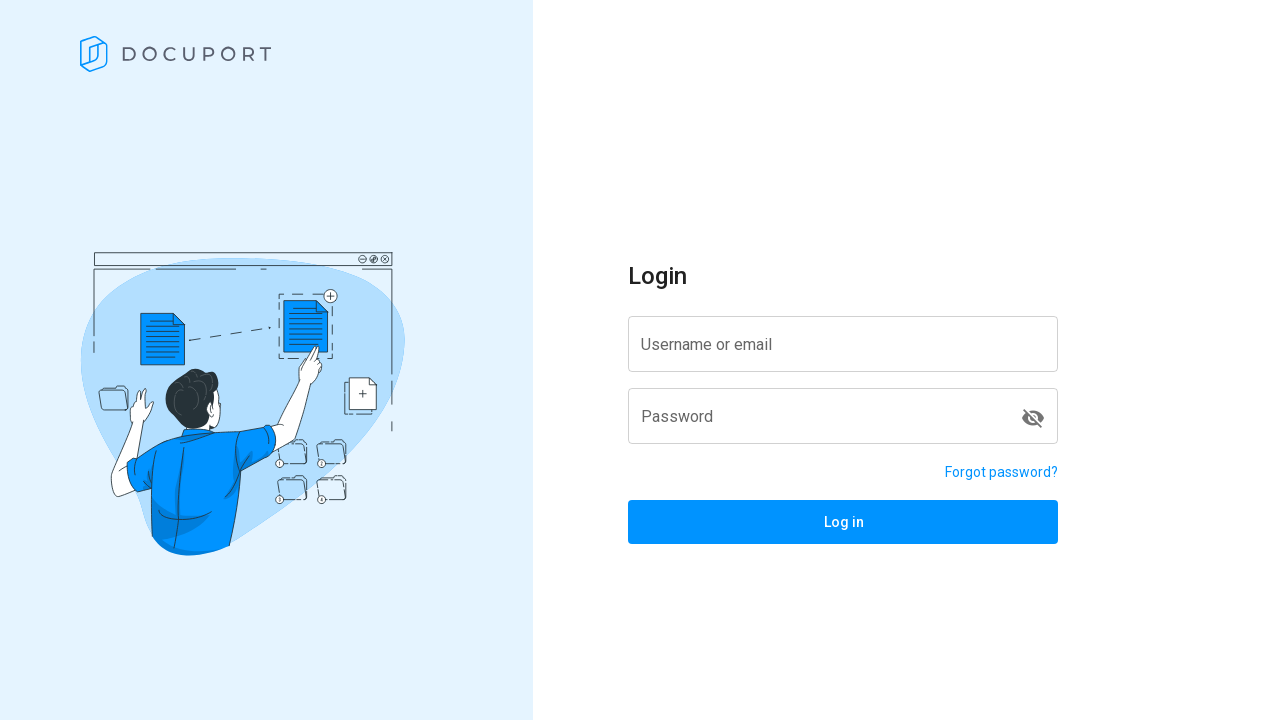

Clicked forget password link at (1002, 472) on a[href='/reset-password']
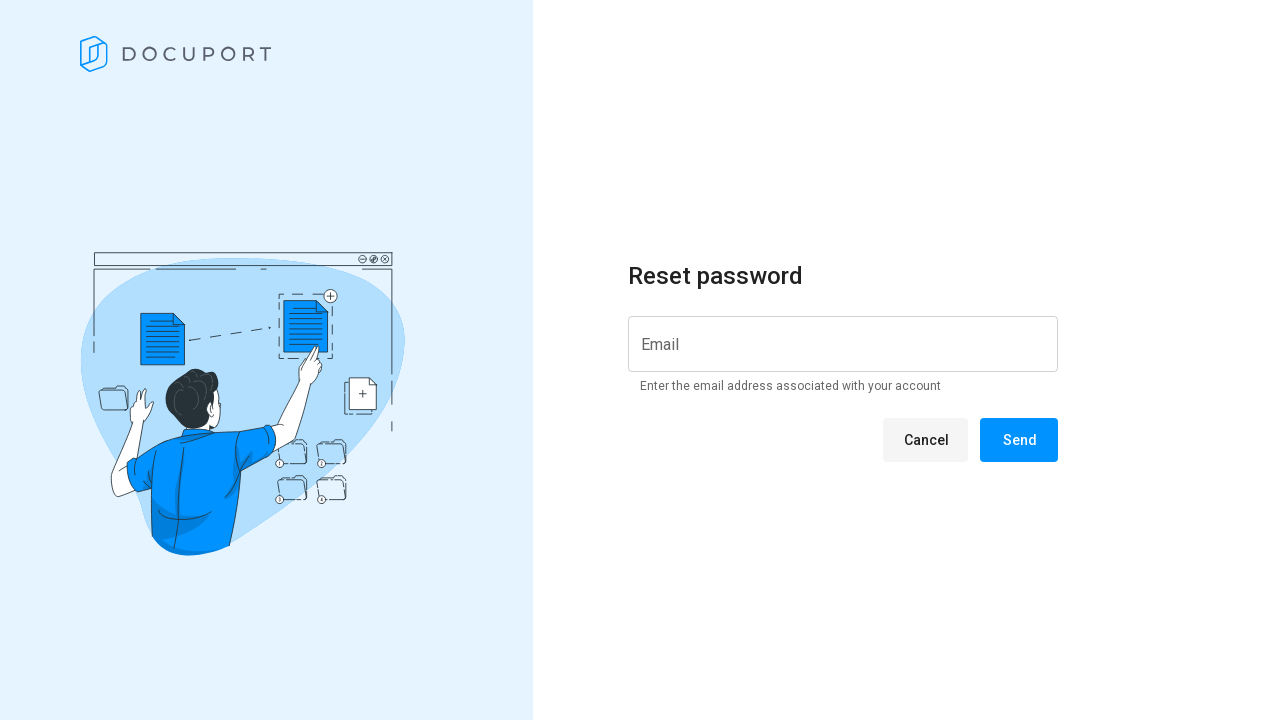

Reset password heading selector loaded
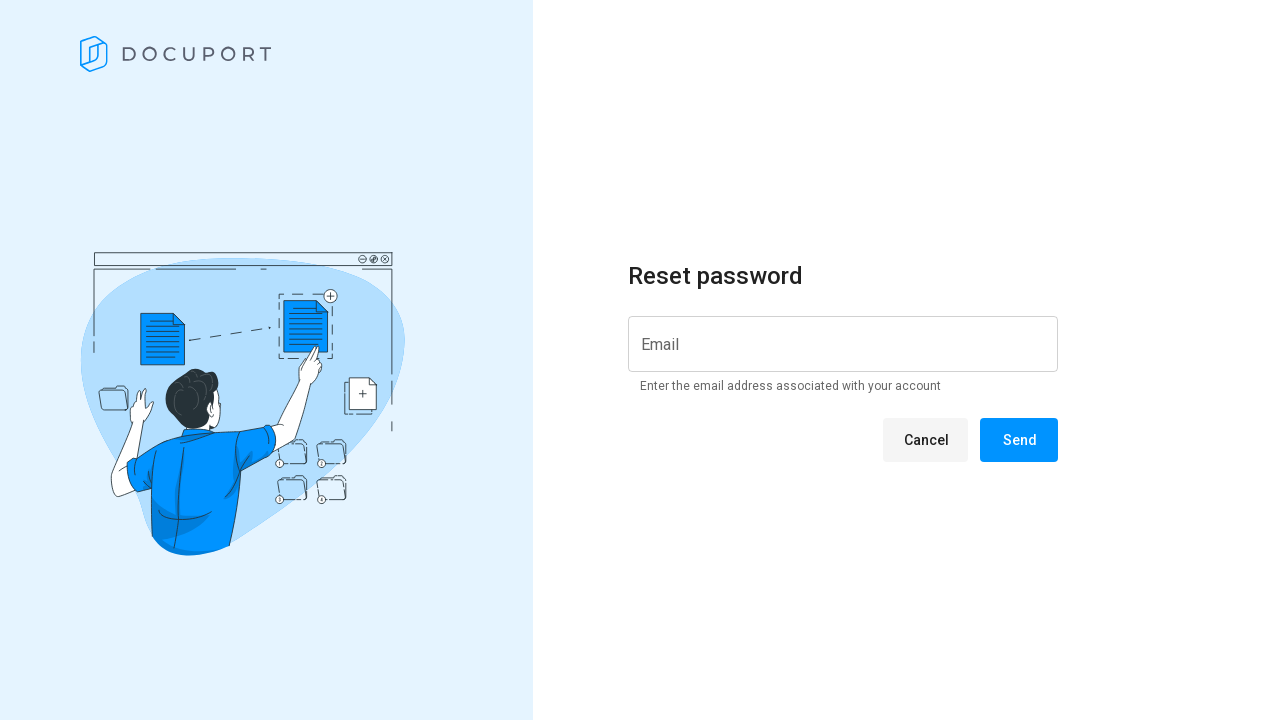

Located reset password heading element
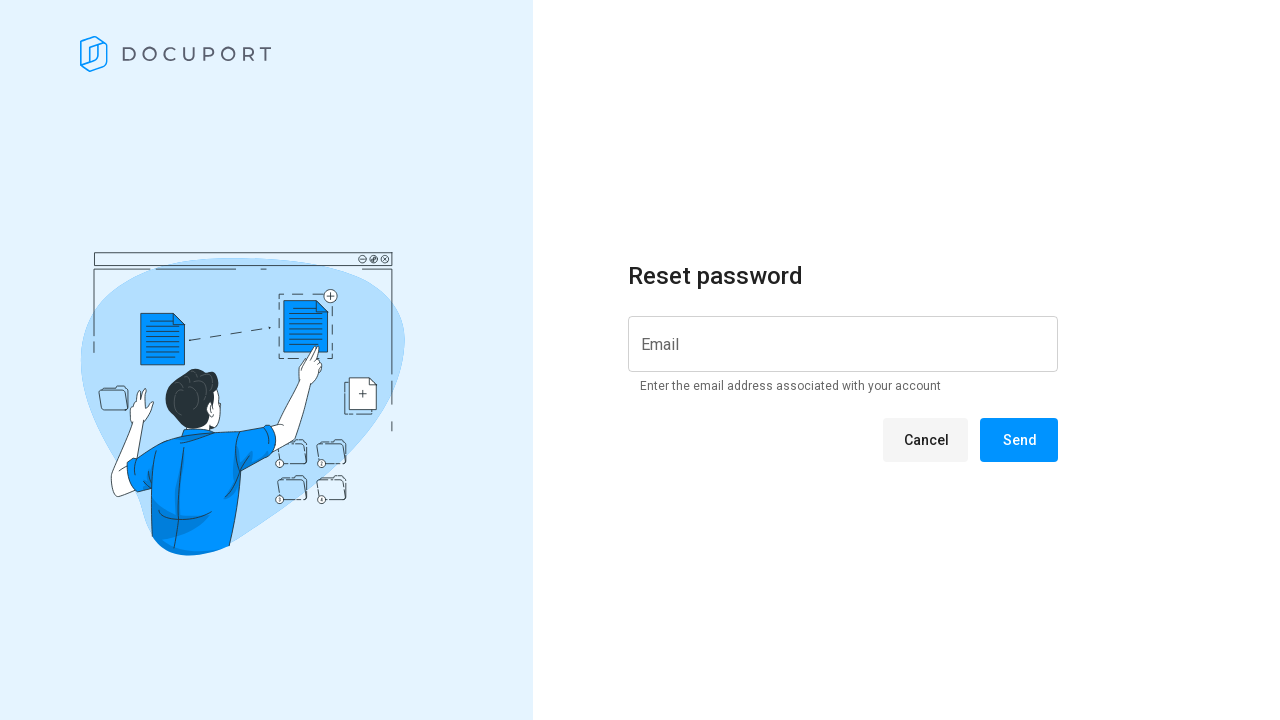

Reset password heading is visible
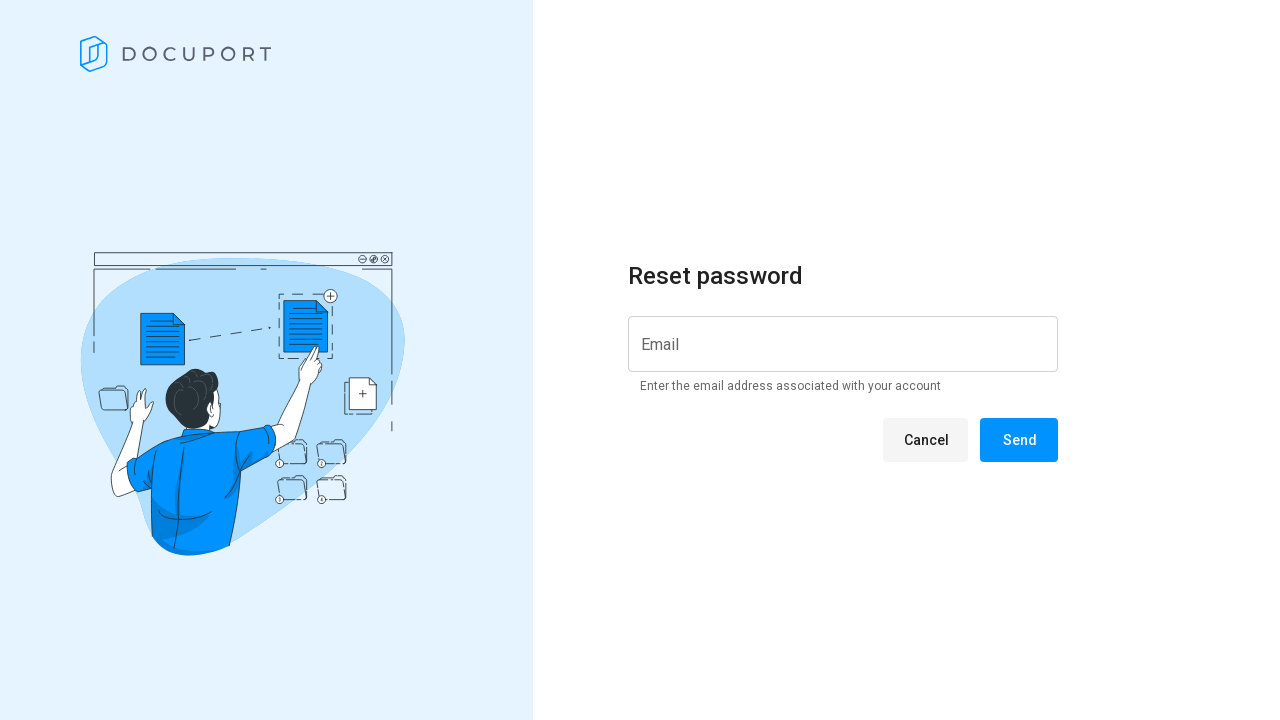

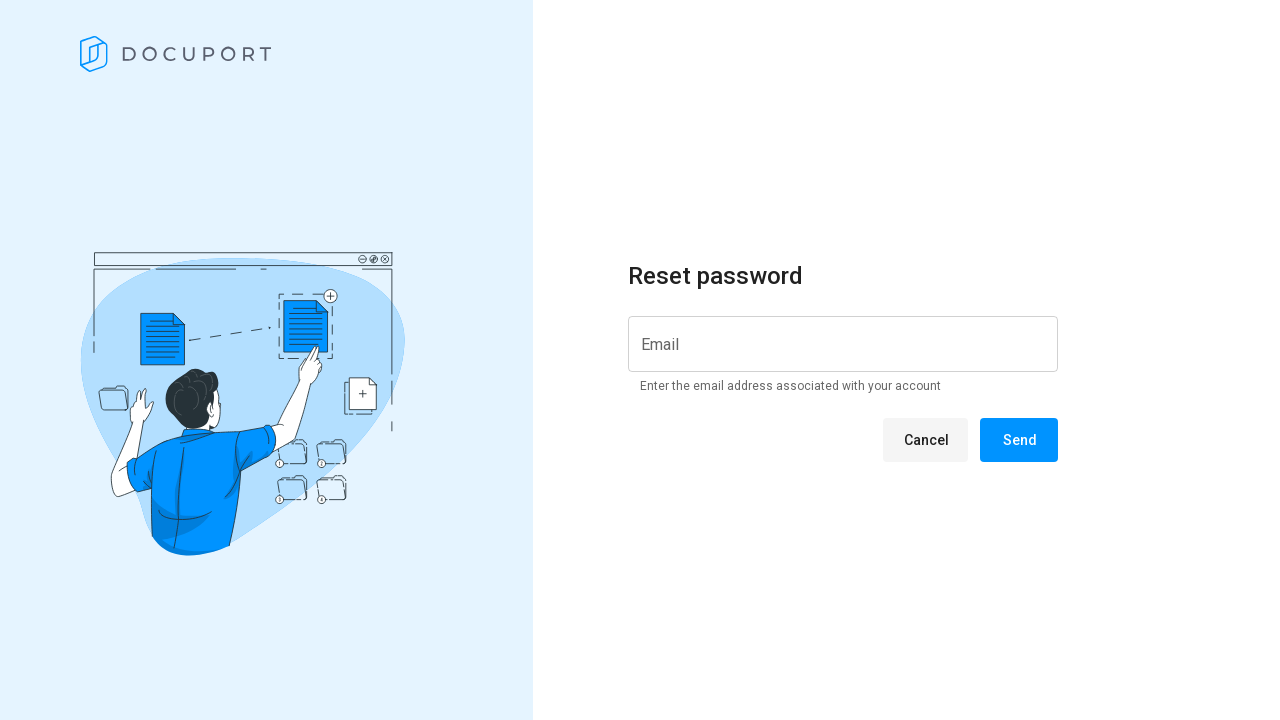